Clicks on the first recipe card button to open or interact with recipe details

Starting URL: https://broken-workshop.dequelabs.com/

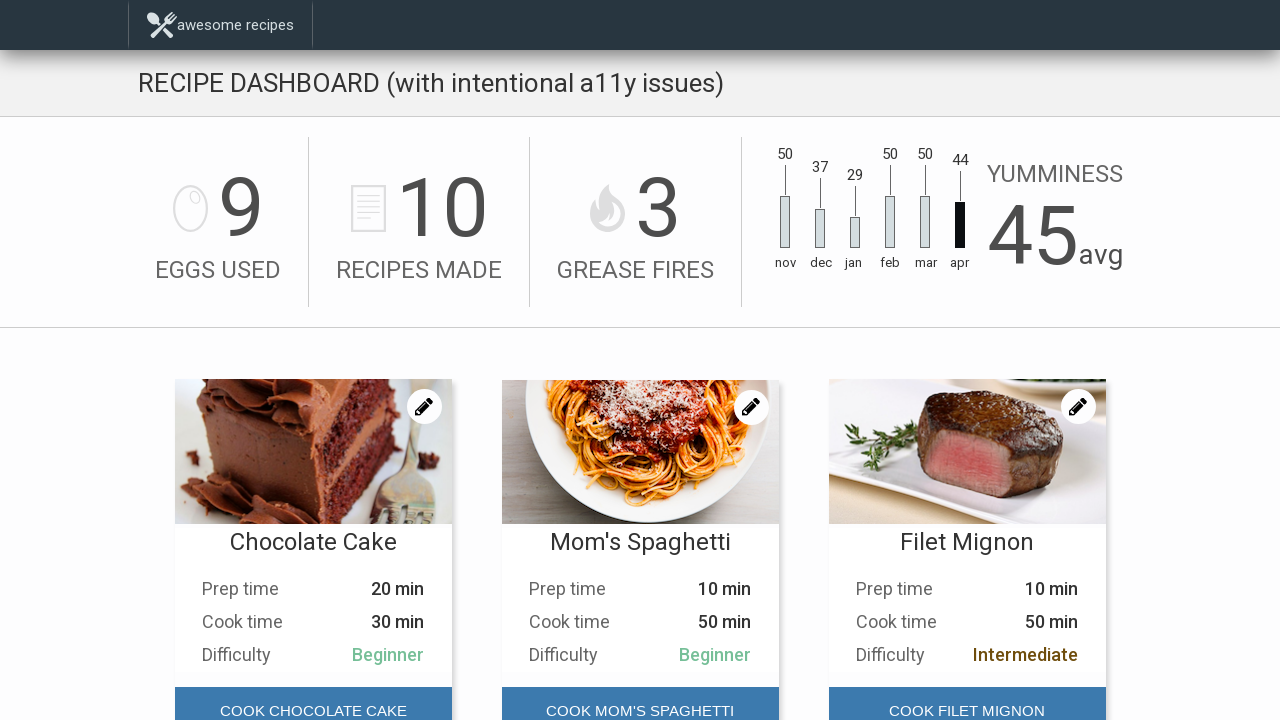

Waited for recipe cards to be visible
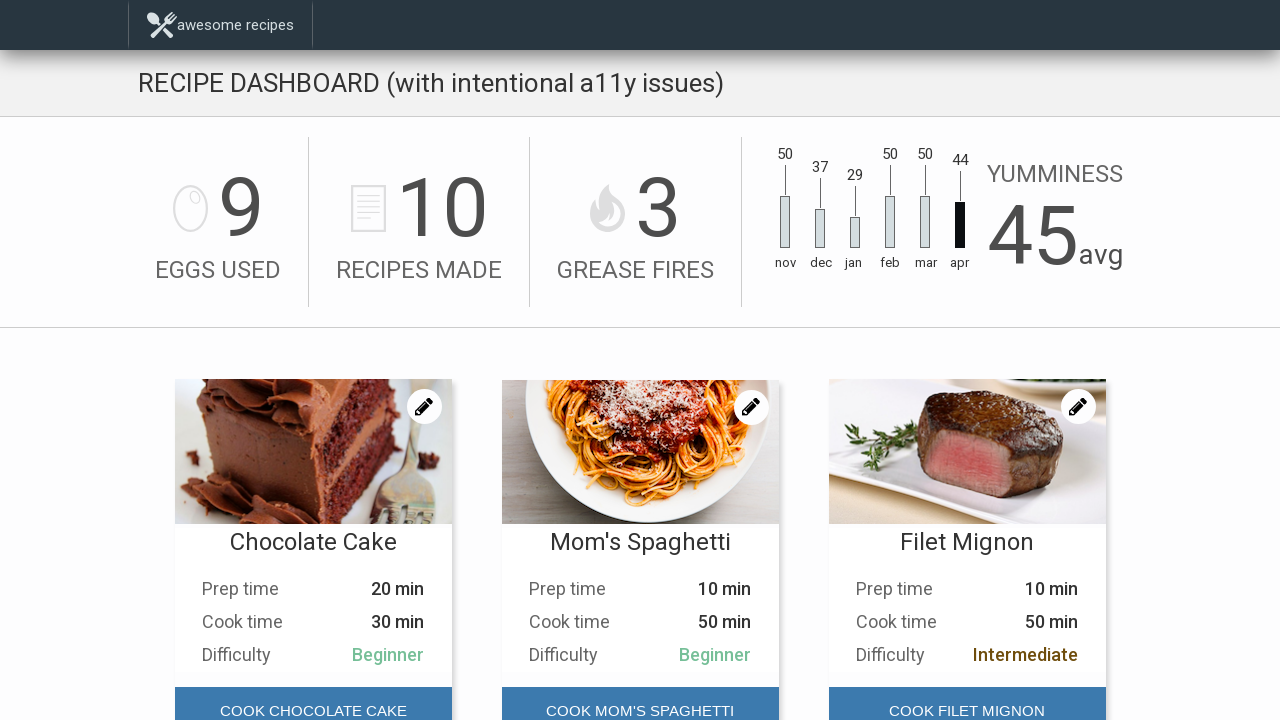

Clicked on the first recipe card button to open recipe details at (313, 696) on #main-content > div.Recipes > div:nth-child(1) > div.Recipes__card-foot > button
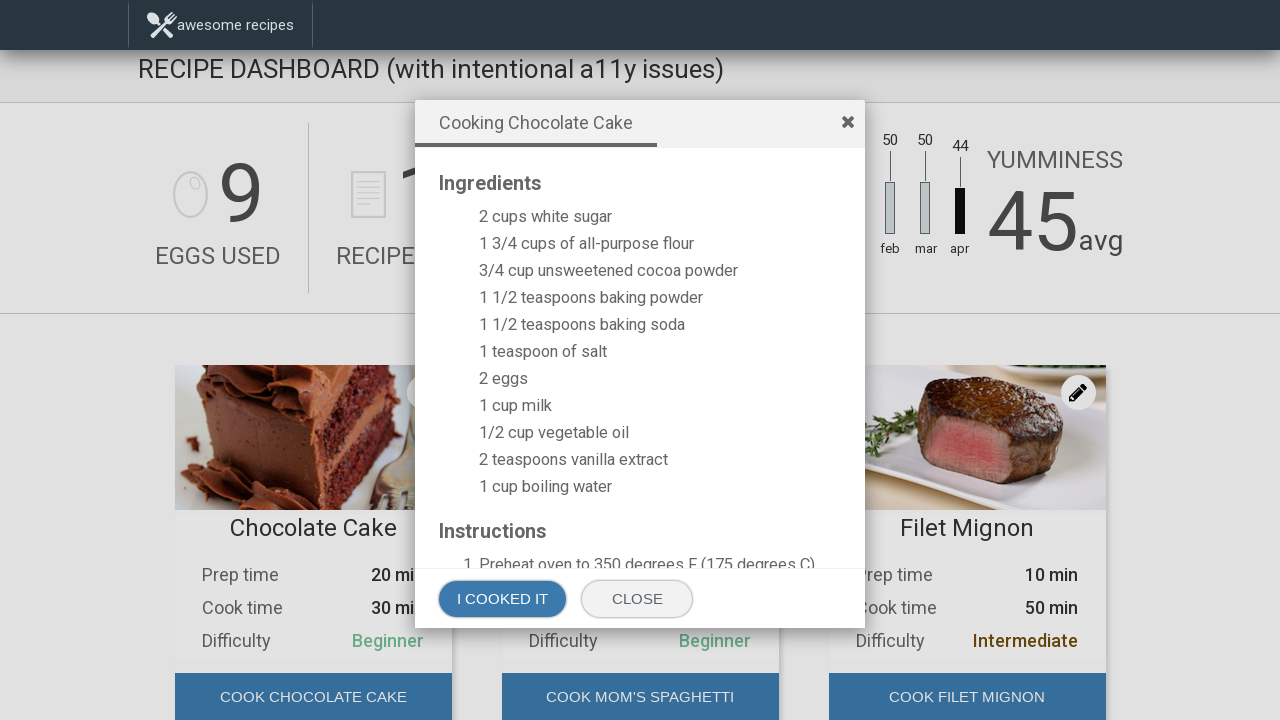

Waited 500ms for state change after clicking recipe card
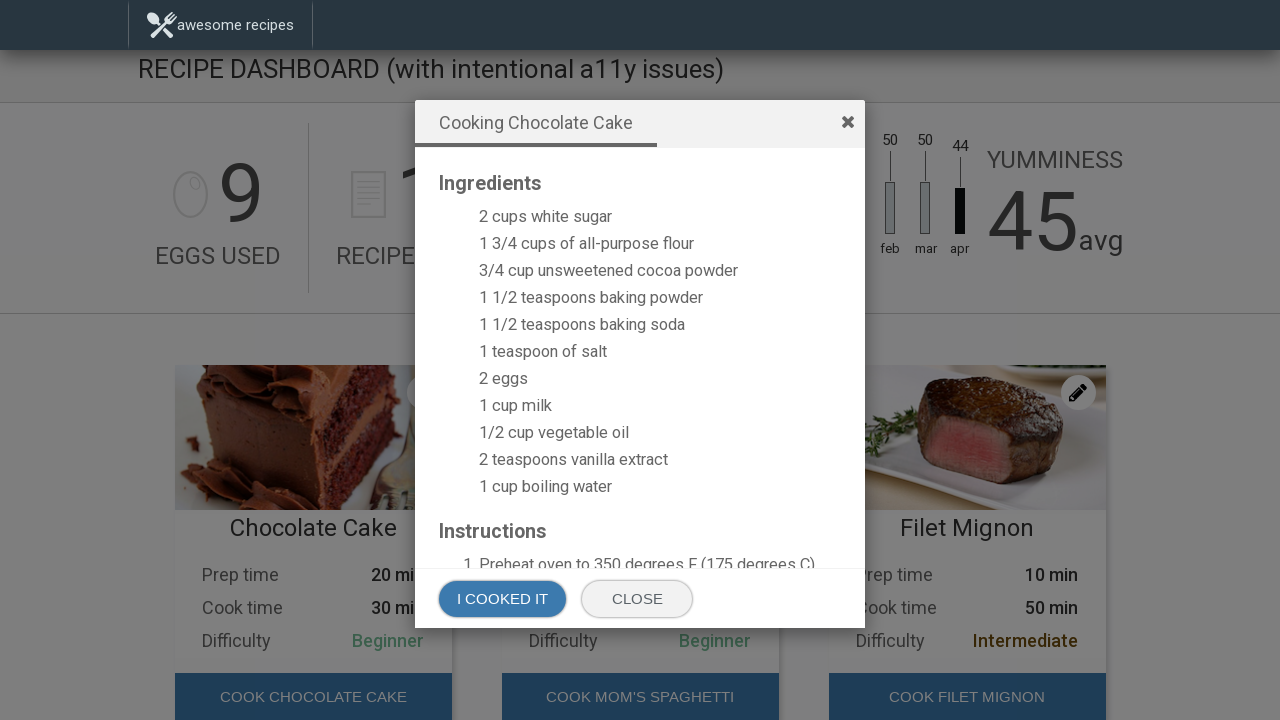

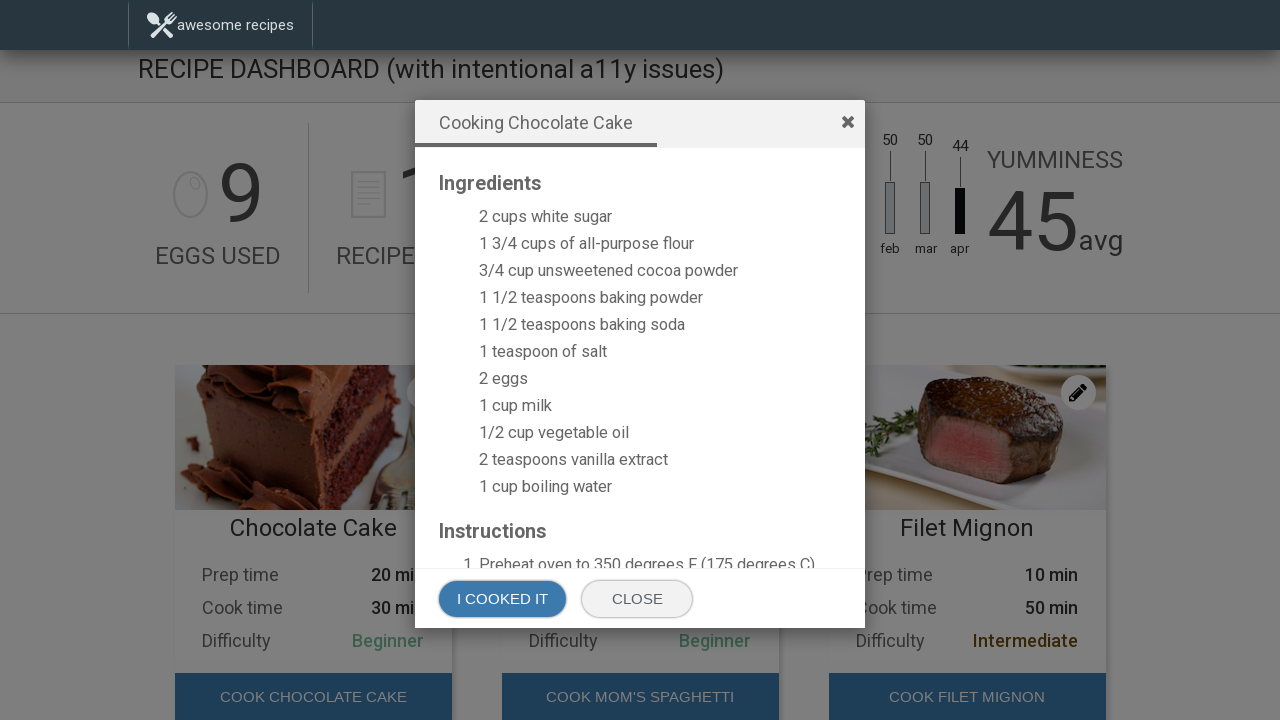